Solves a math captcha by extracting a value from an image attribute, calculating the result, and submitting the form with checkbox selections

Starting URL: http://suninjuly.github.io/get_attribute.html

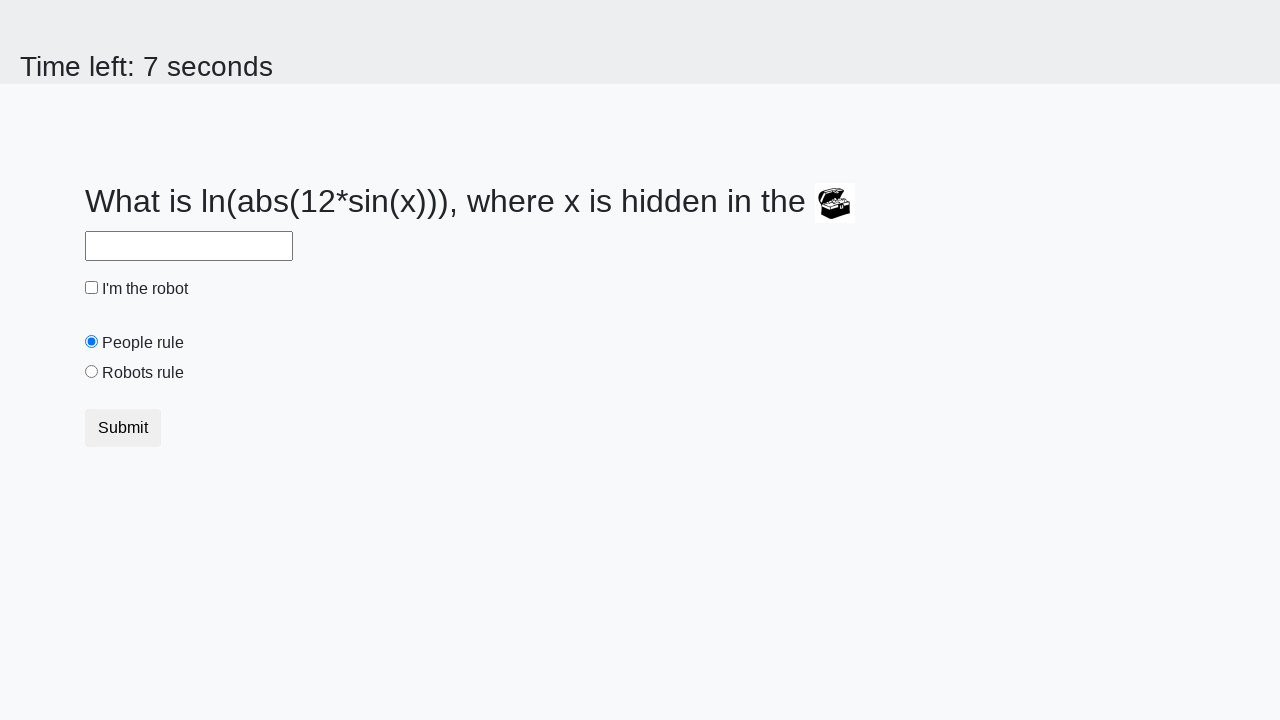

Located the image element containing the math captcha
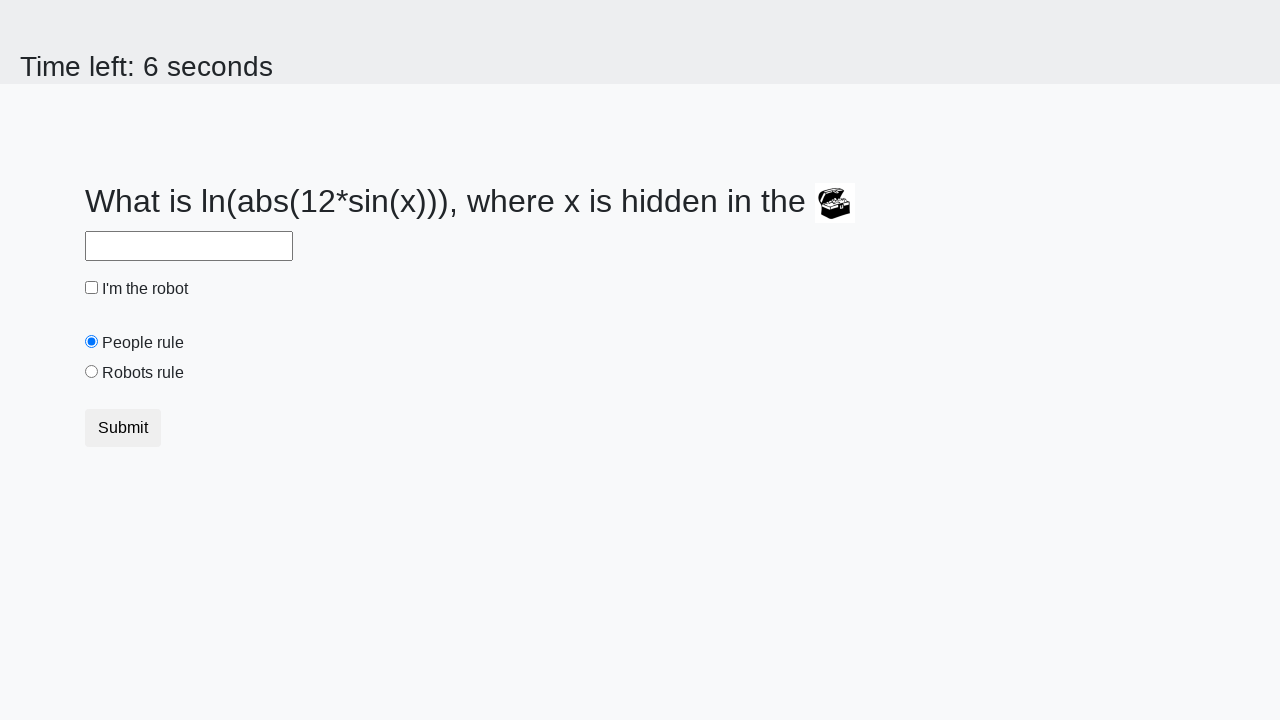

Extracted valuex attribute from image: 633
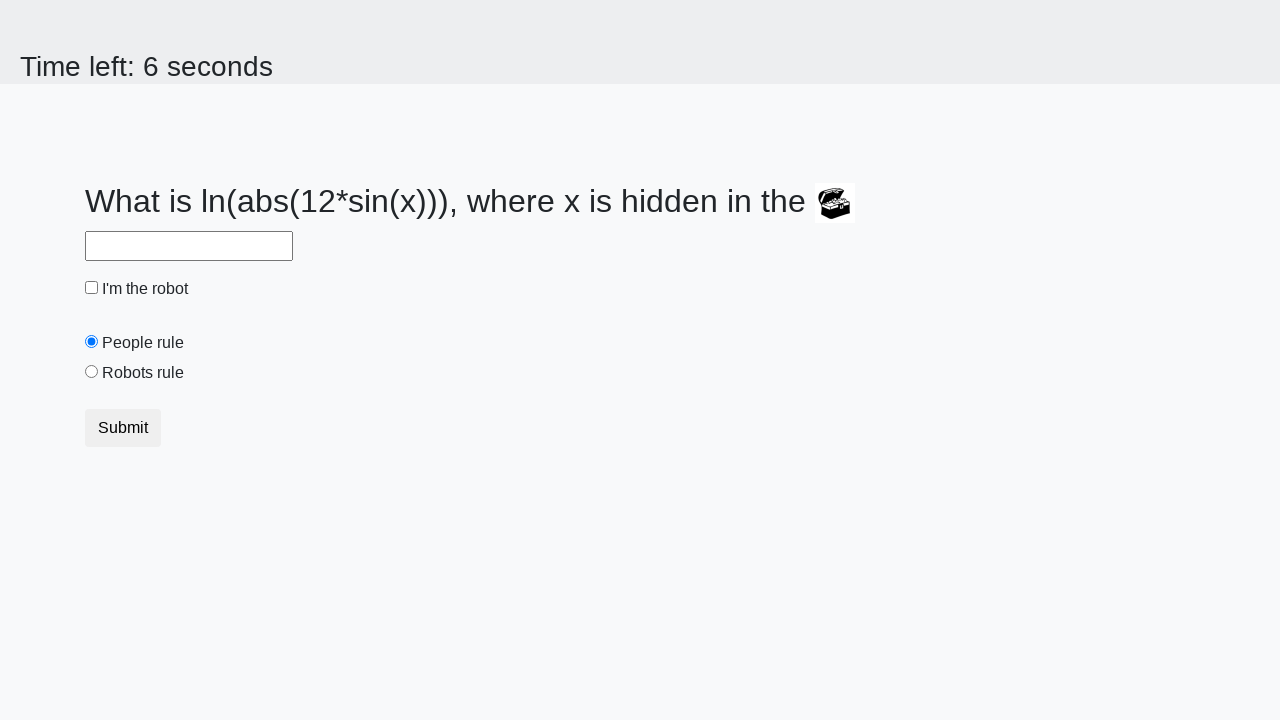

Calculated math formula result: log(abs(12*sin(633))) = 2.4844285597300013
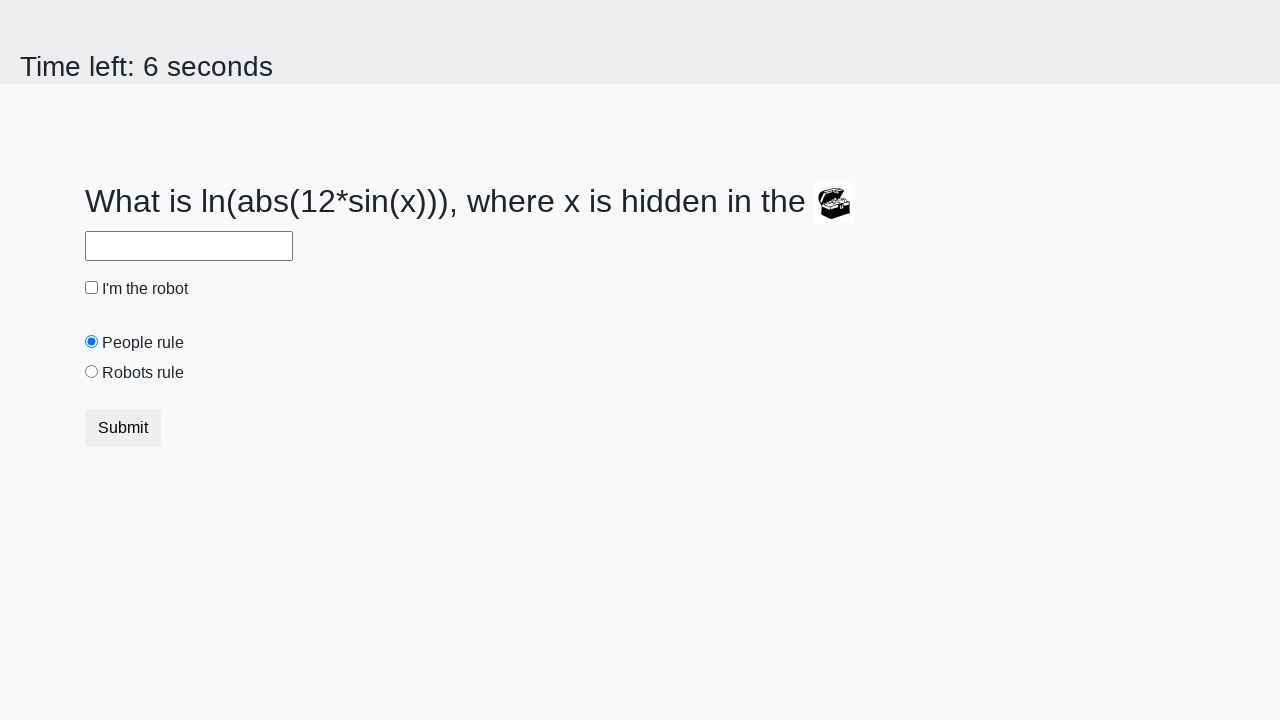

Filled answer field with calculated value: 2.4844285597300013 on #answer
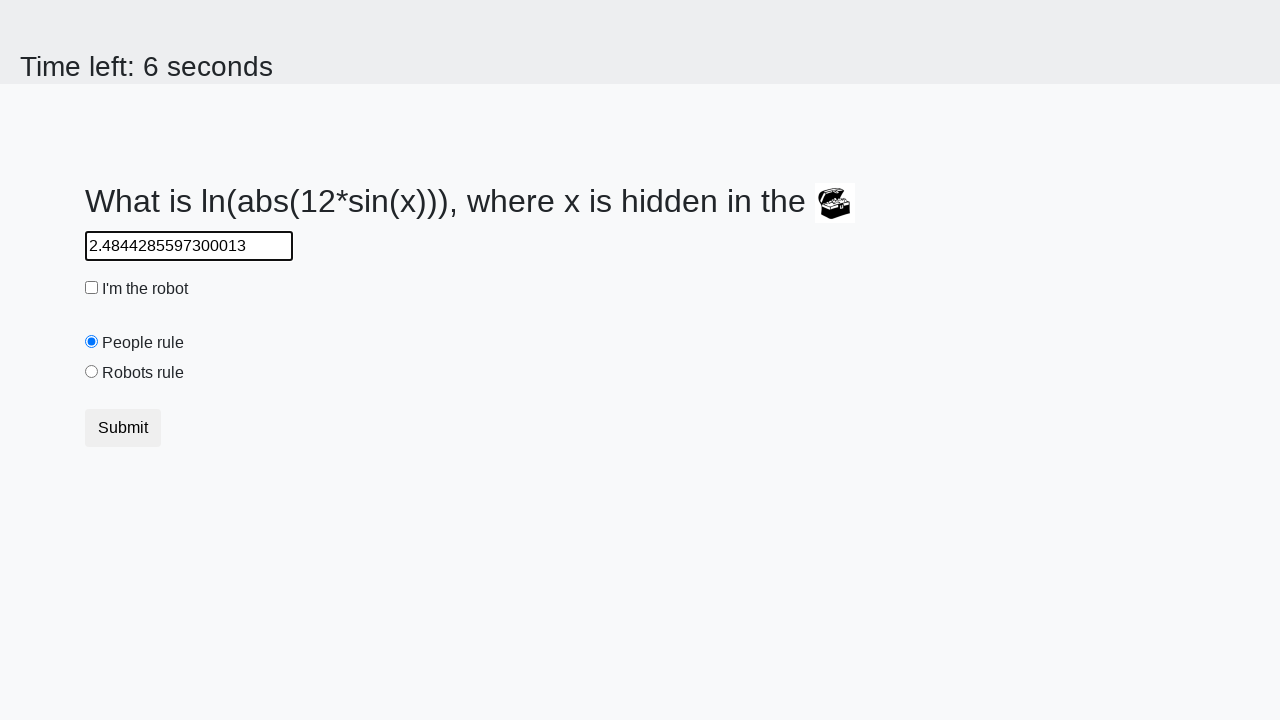

Clicked the robot checkbox at (92, 288) on #robotCheckbox
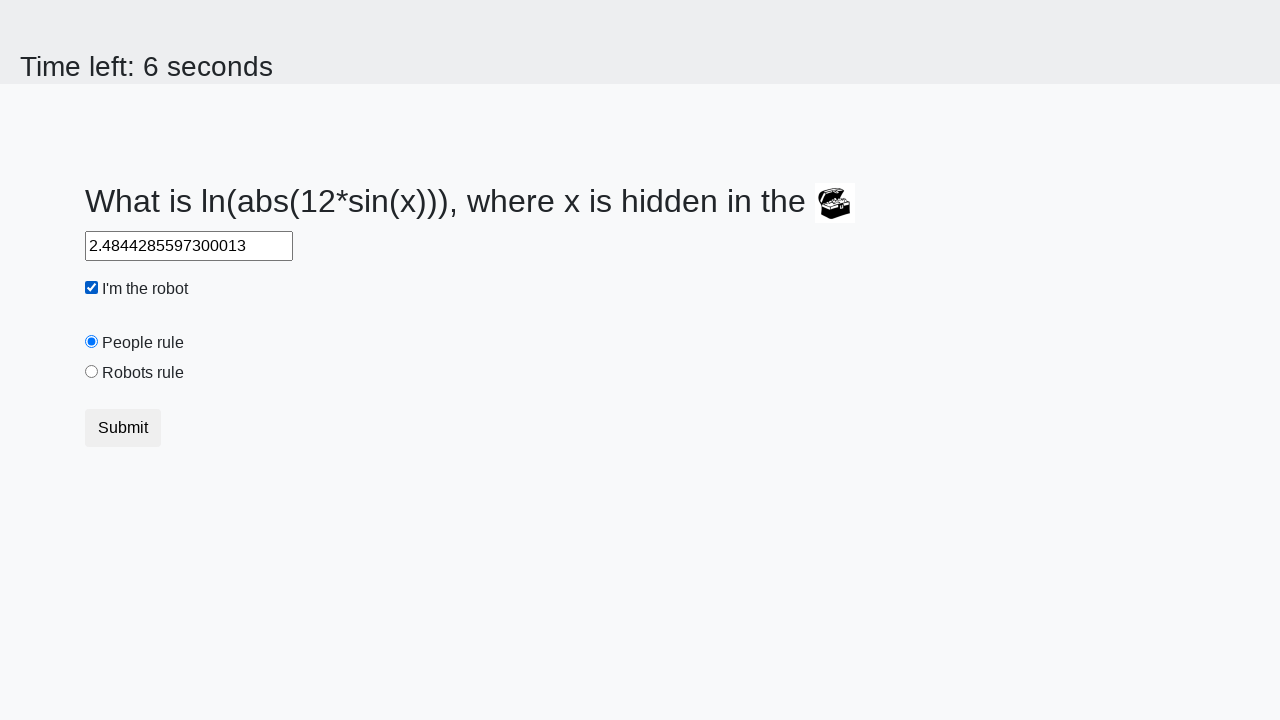

Selected the robots radio button option at (92, 372) on [value='robots']
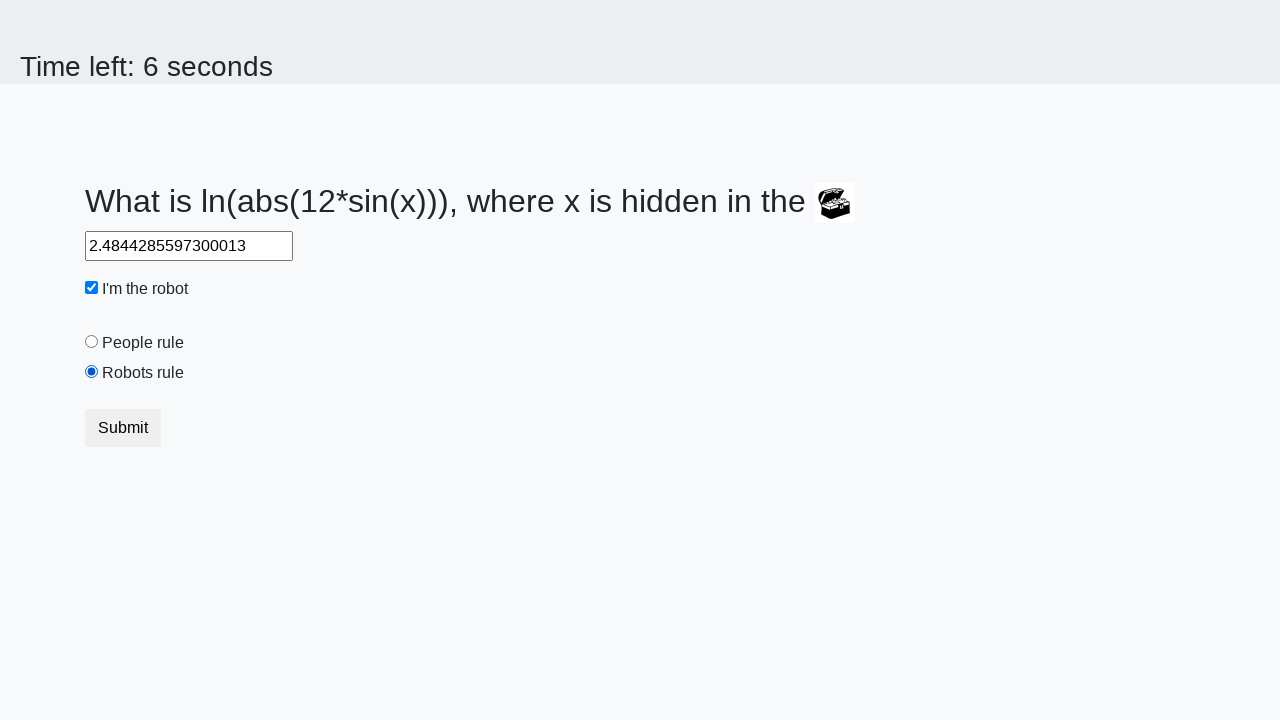

Clicked submit button to complete the form at (123, 428) on button
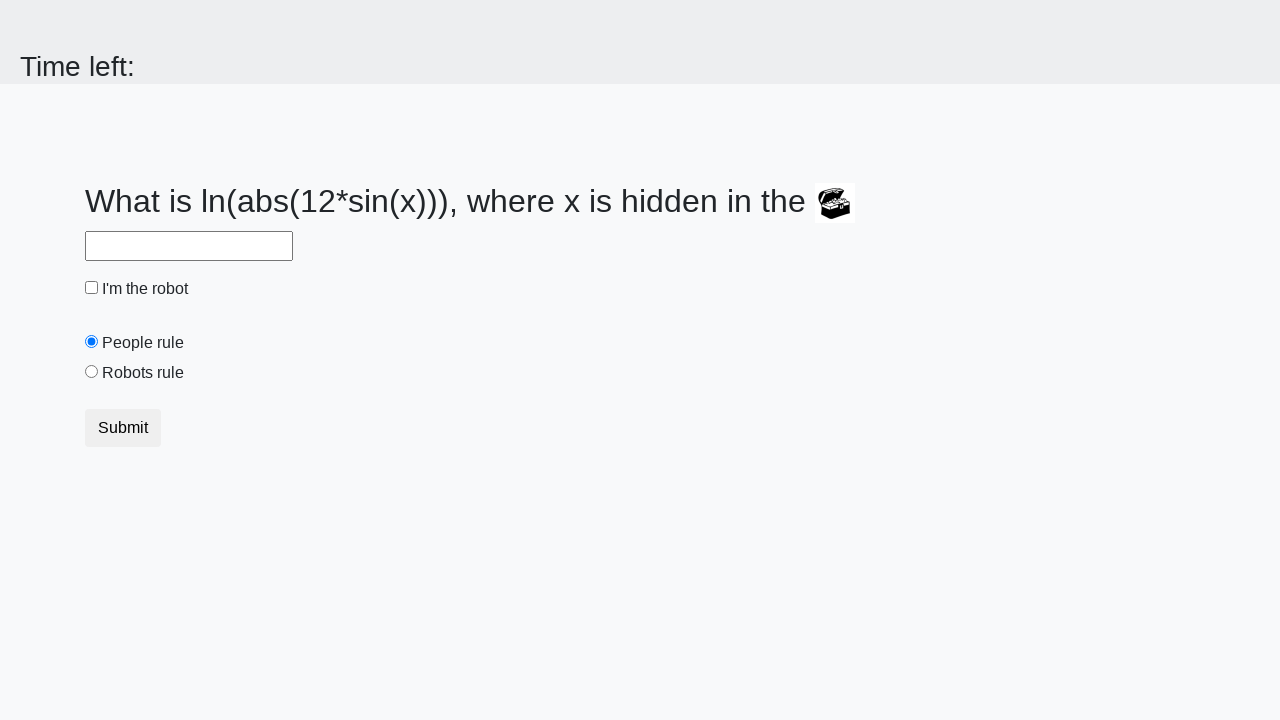

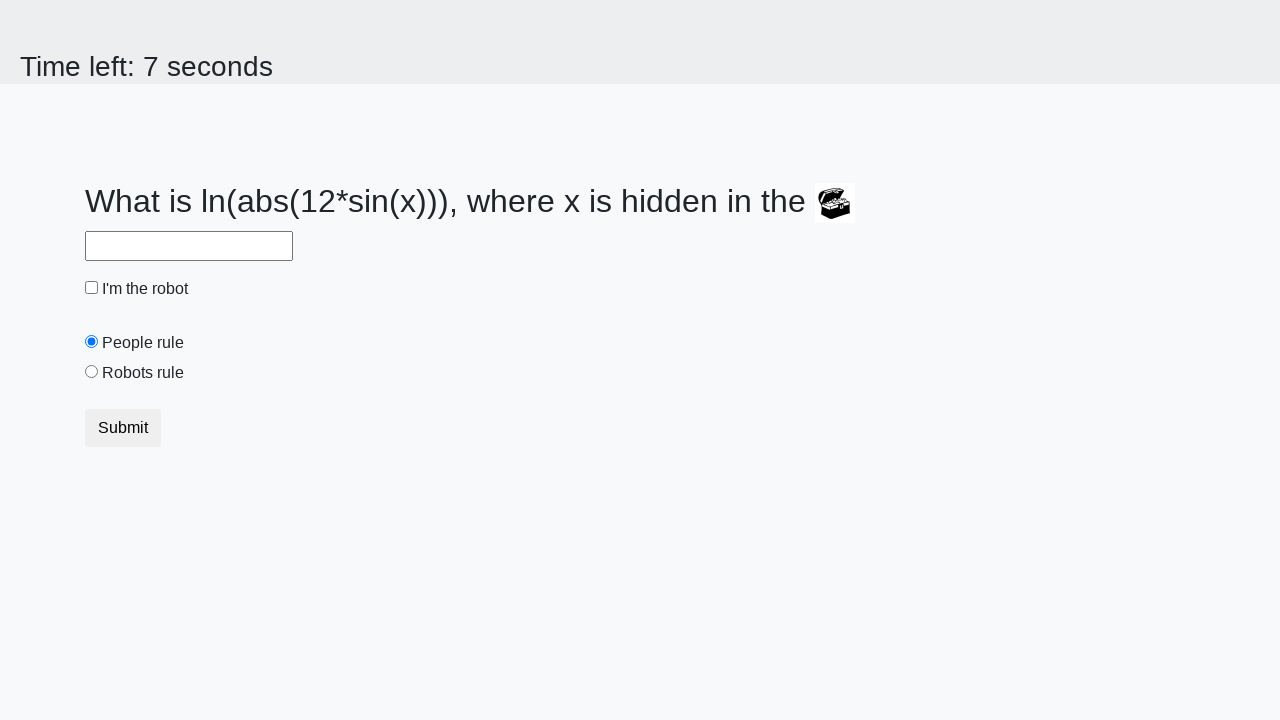